Tests product search functionality on an e-commerce demo site by typing a product name into the search box and pressing Enter to submit the search

Starting URL: https://scrapeme.live/shop/

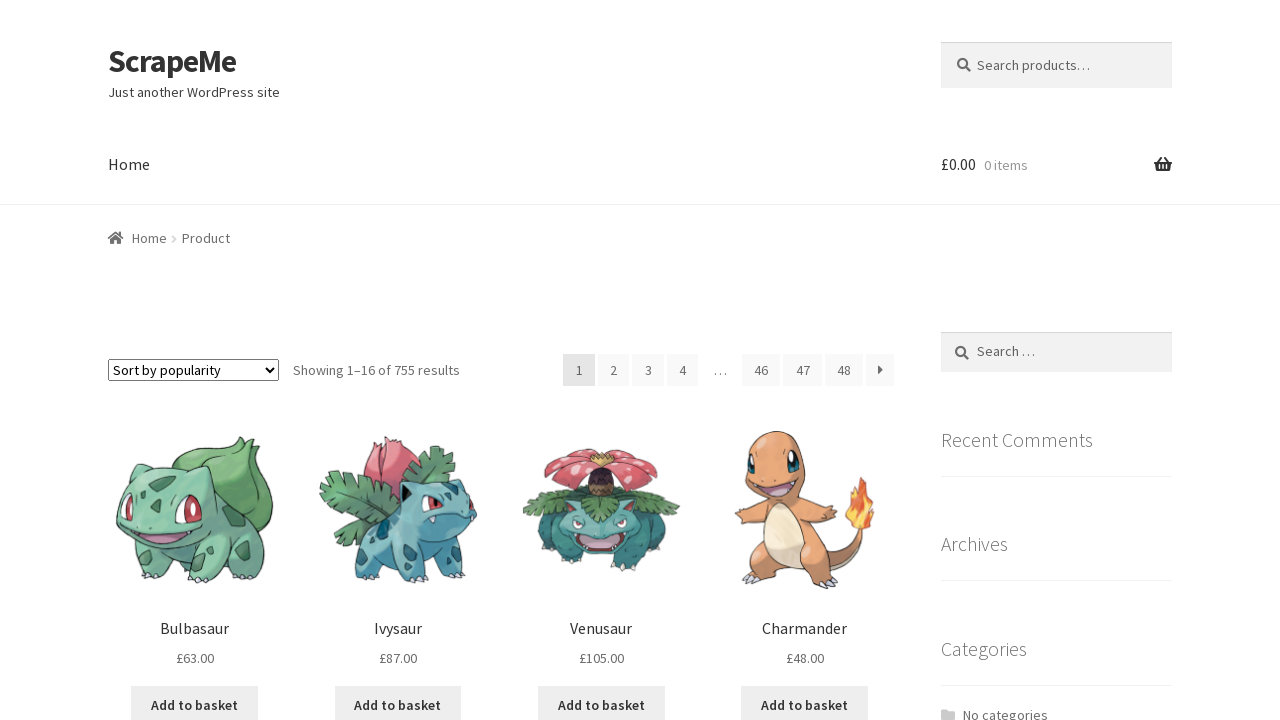

Filled search box with product name 'Charmander' on input[type='search'], input[name='s'], .search-field
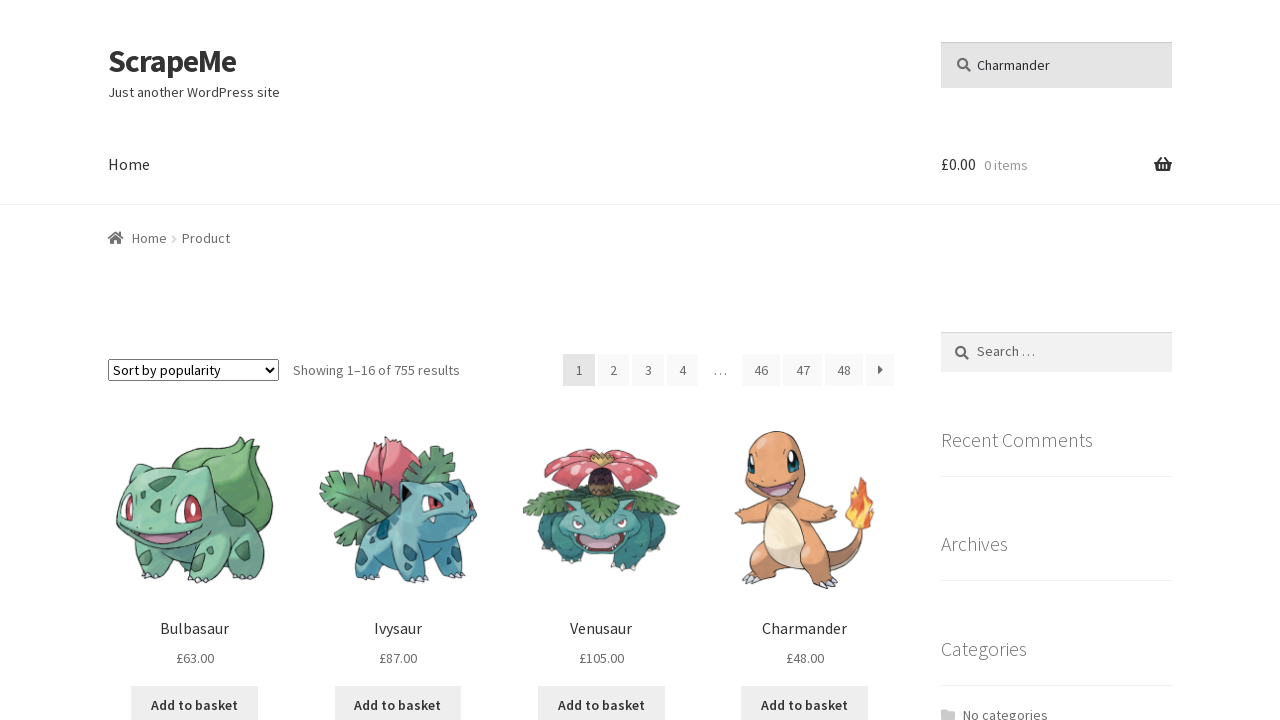

Pressed Enter to submit the search
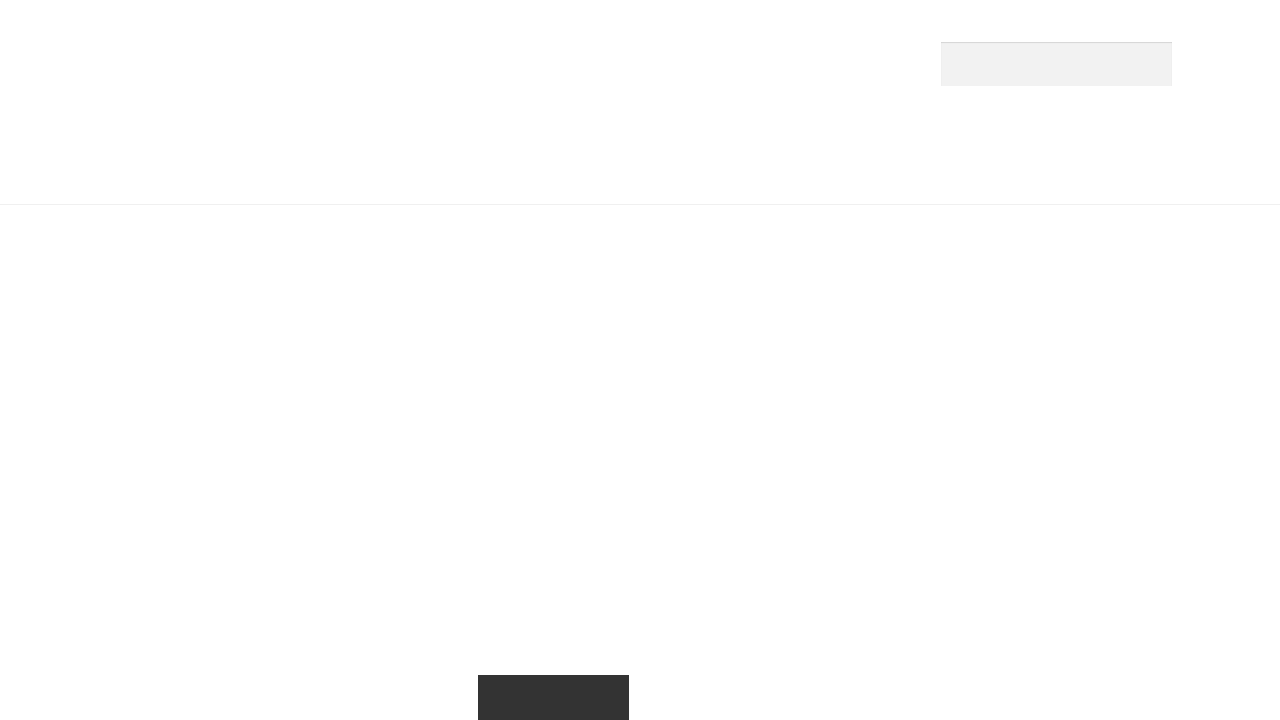

Search results loaded successfully
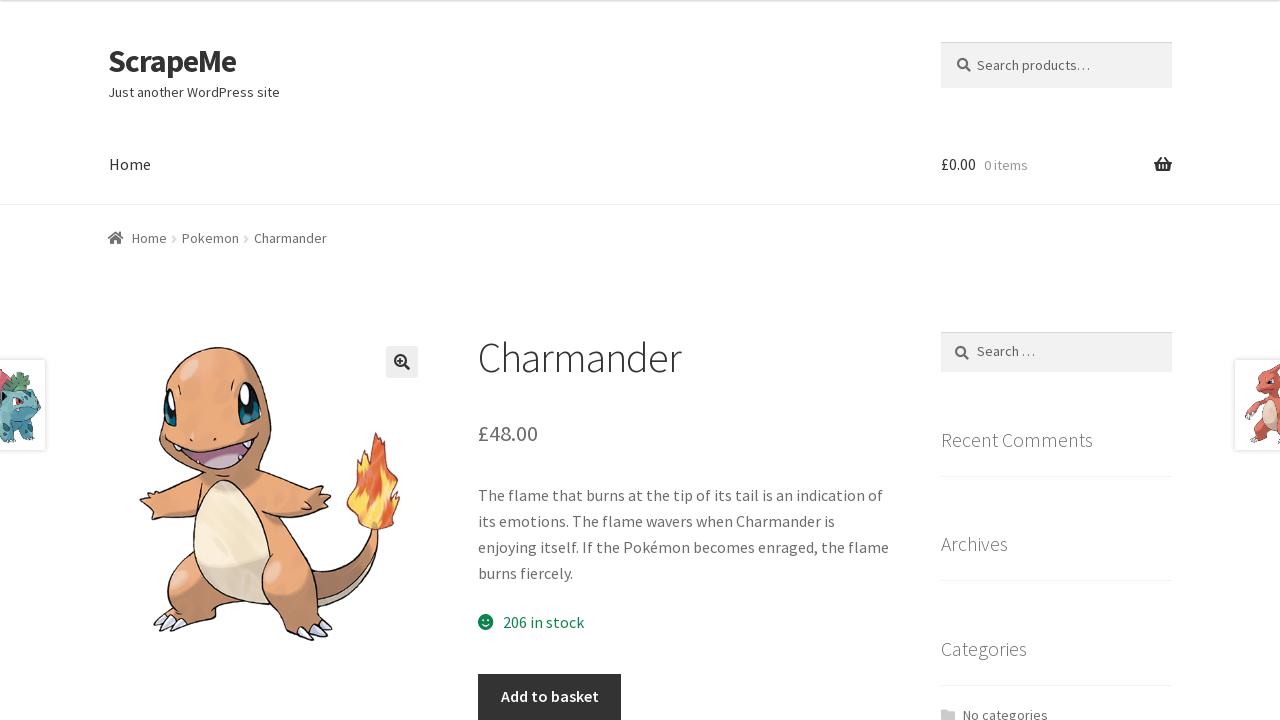

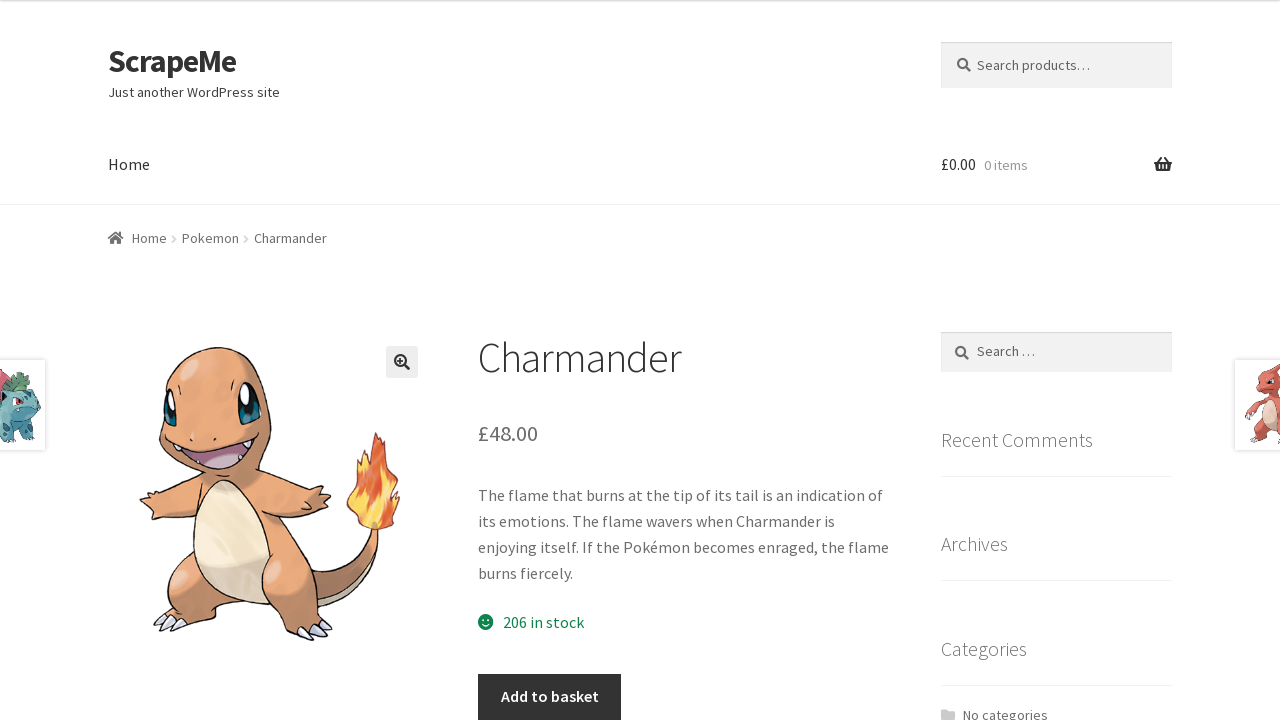